Tests the hash table page by setting table size, selecting a hash function, entering a value to hash, and verifying alert handling for invalid inputs.

Starting URL: https://gcallah.github.io/Algocynfas/

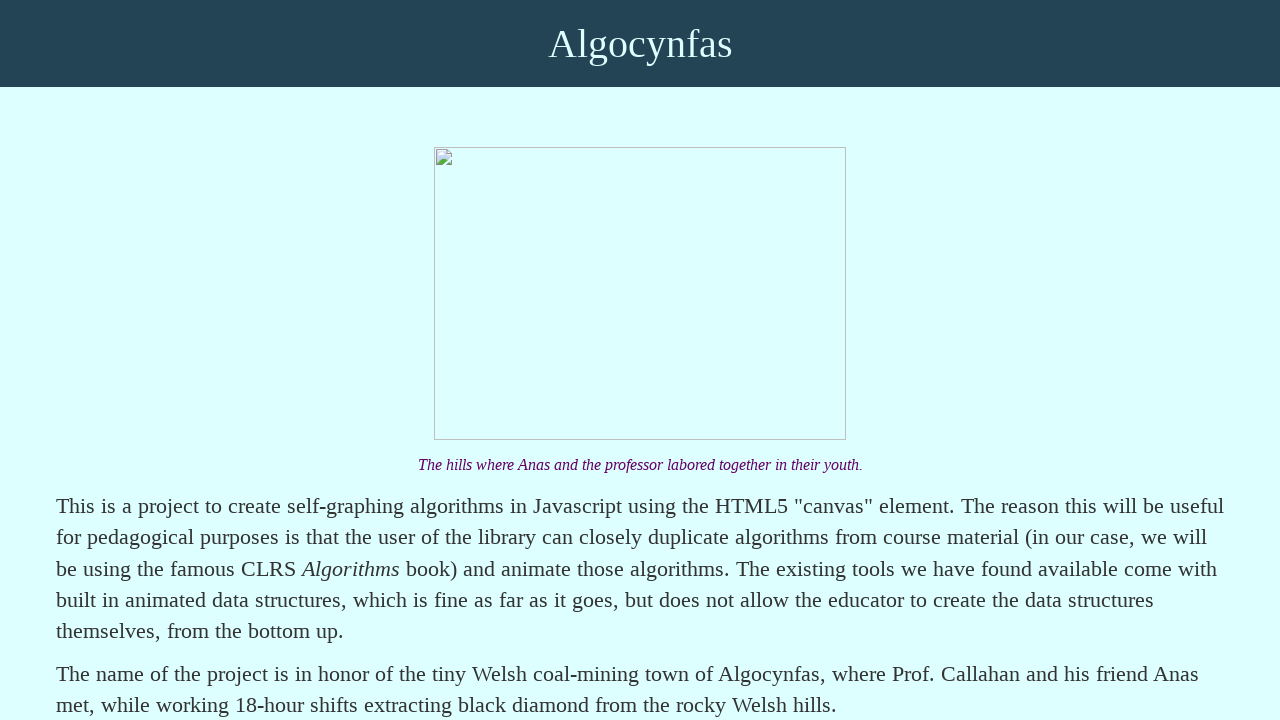

Clicked on Hash table link at (160, 360) on text=Hash table
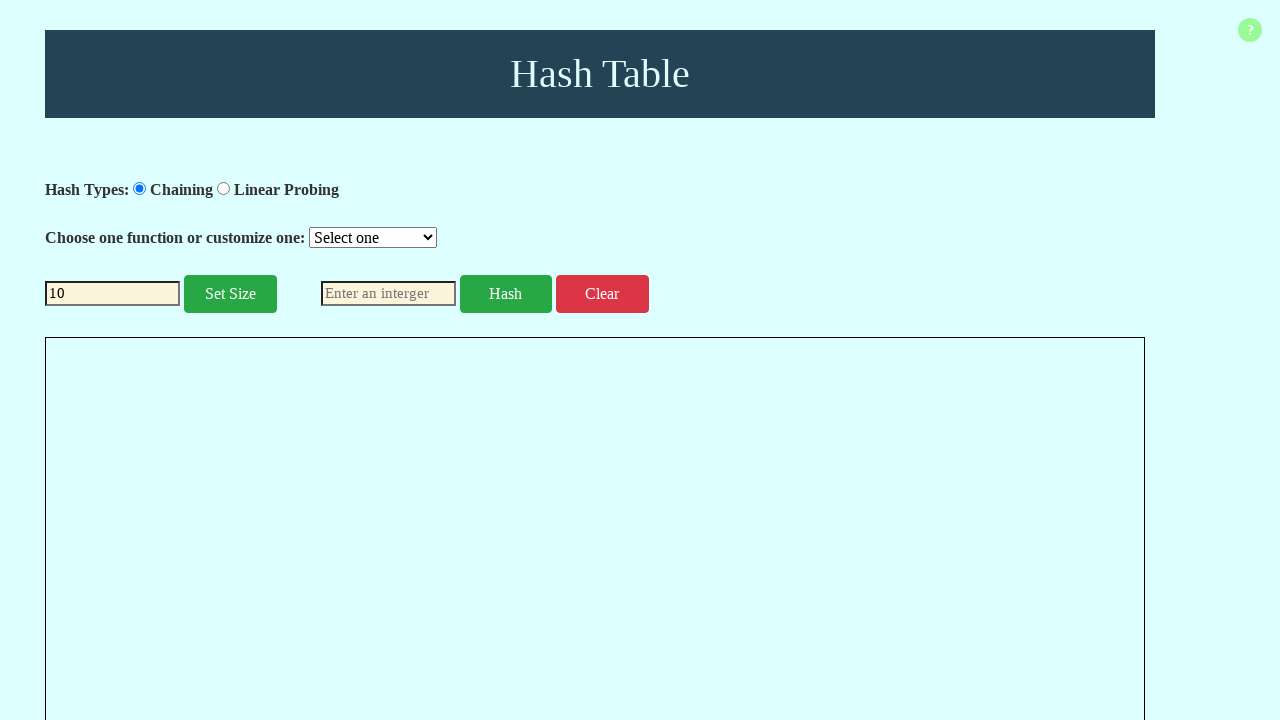

Hash table page loaded and table size input visible
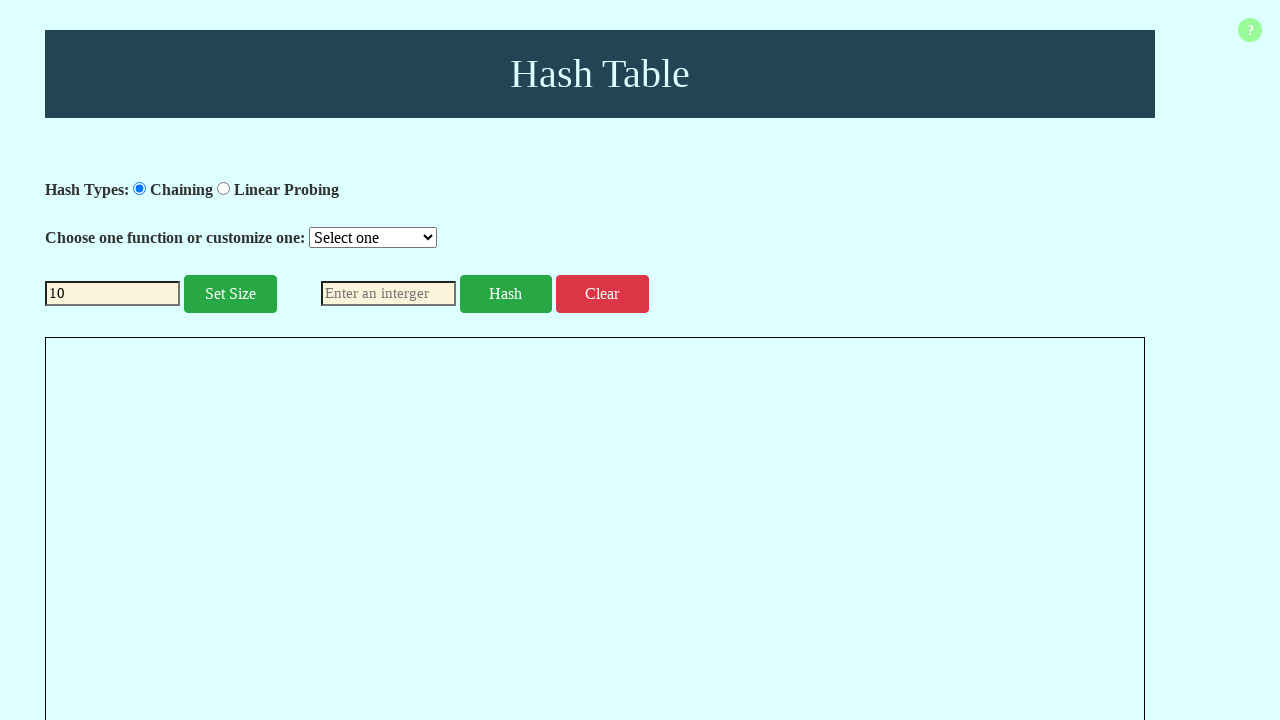

Cleared the table size input field on #tableSize
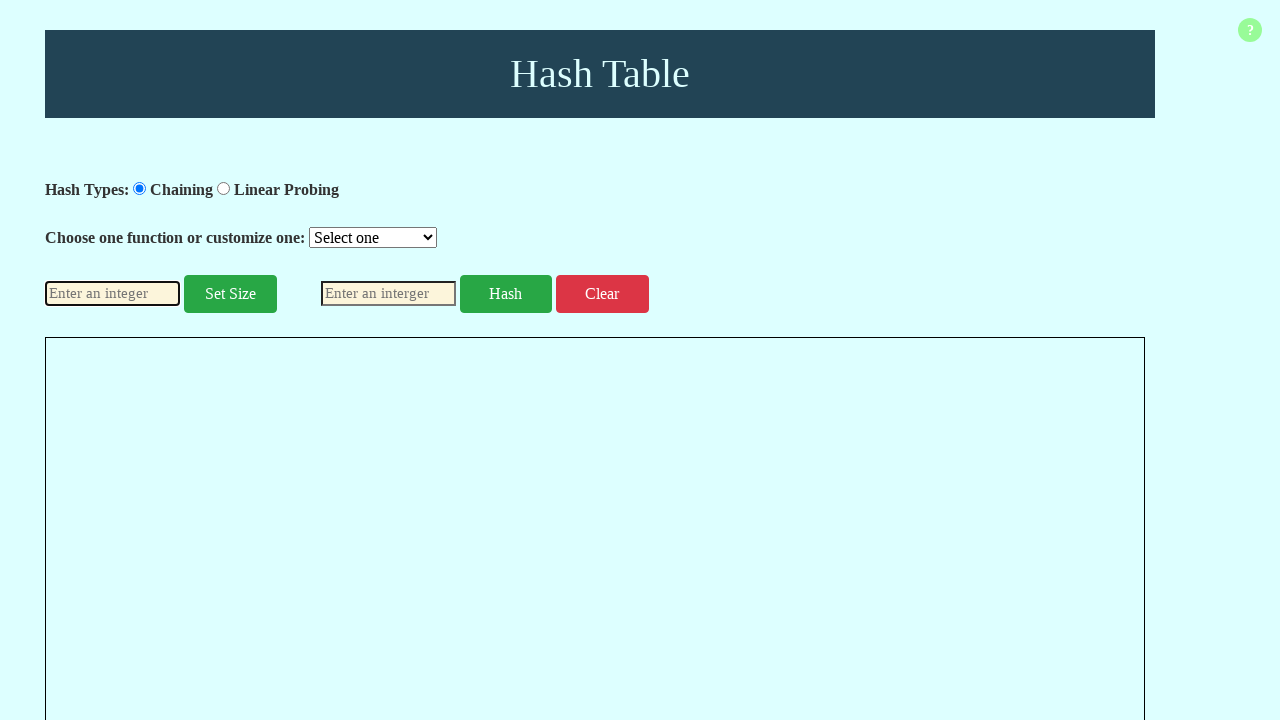

Entered invalid table size value '25' (outside valid range 2-20) on #tableSize
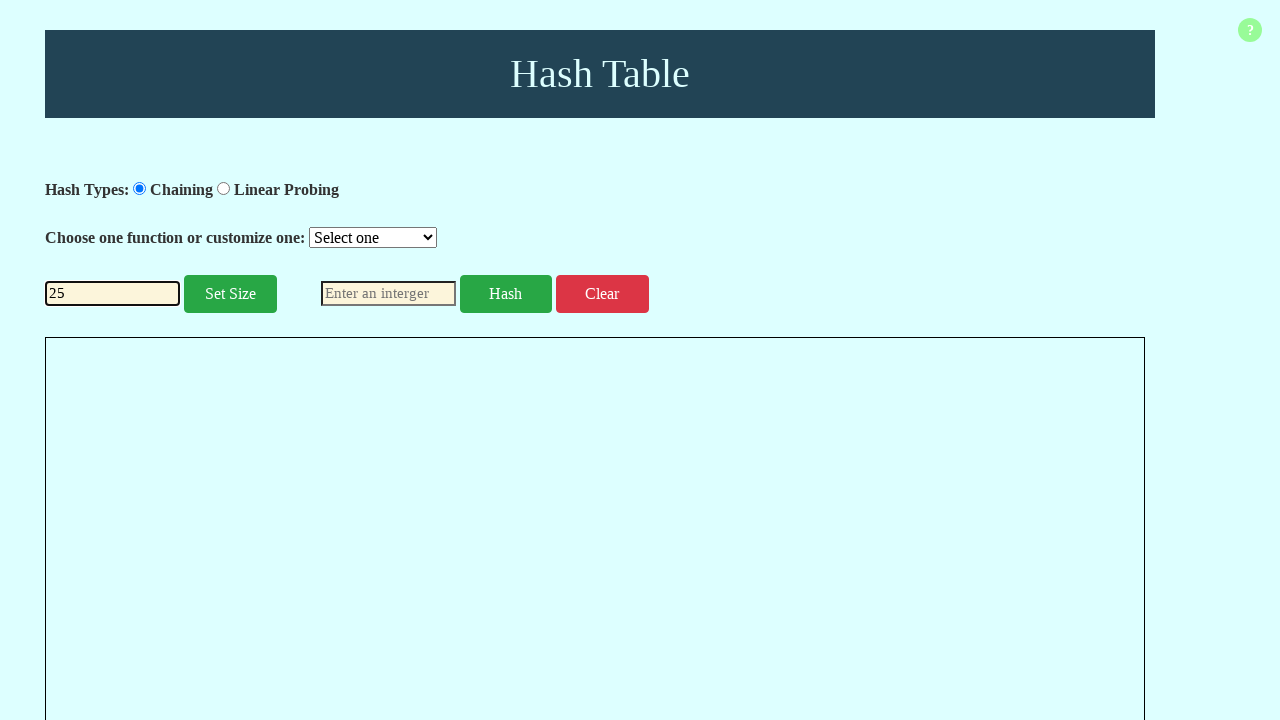

Clicked set button to apply invalid table size at (230, 294) on #set-button
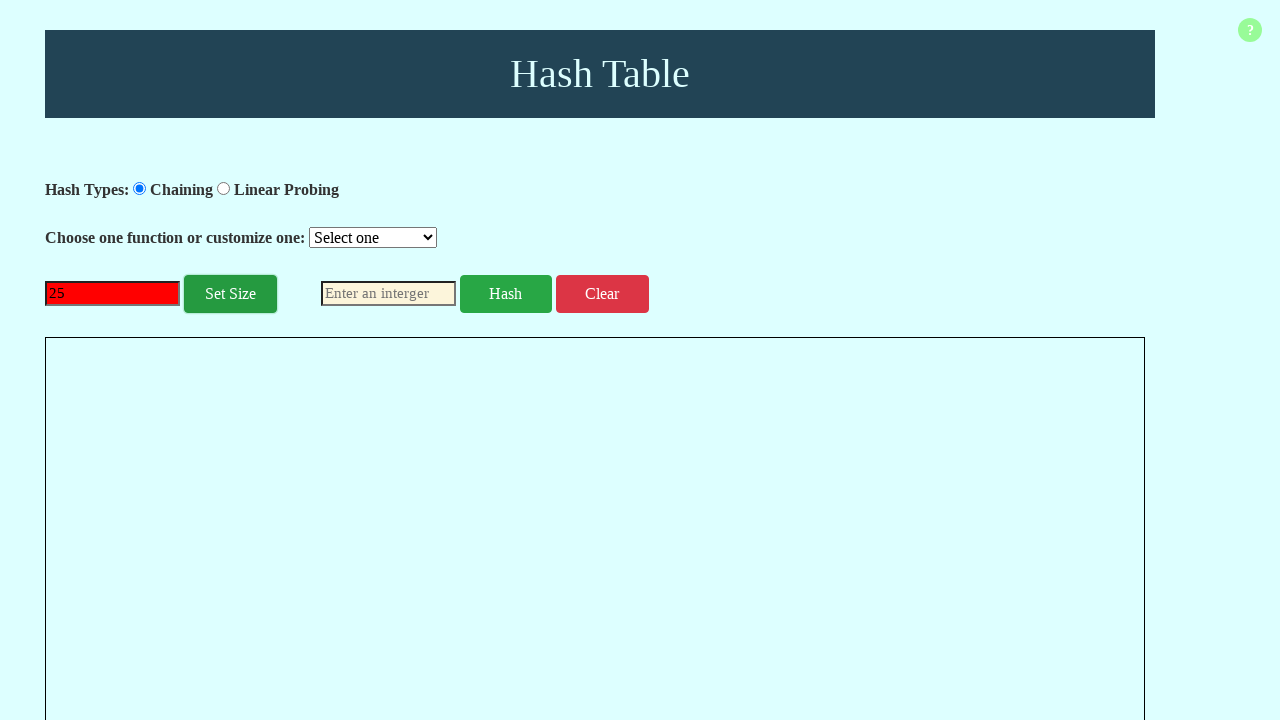

Set up dialog handler to accept alerts
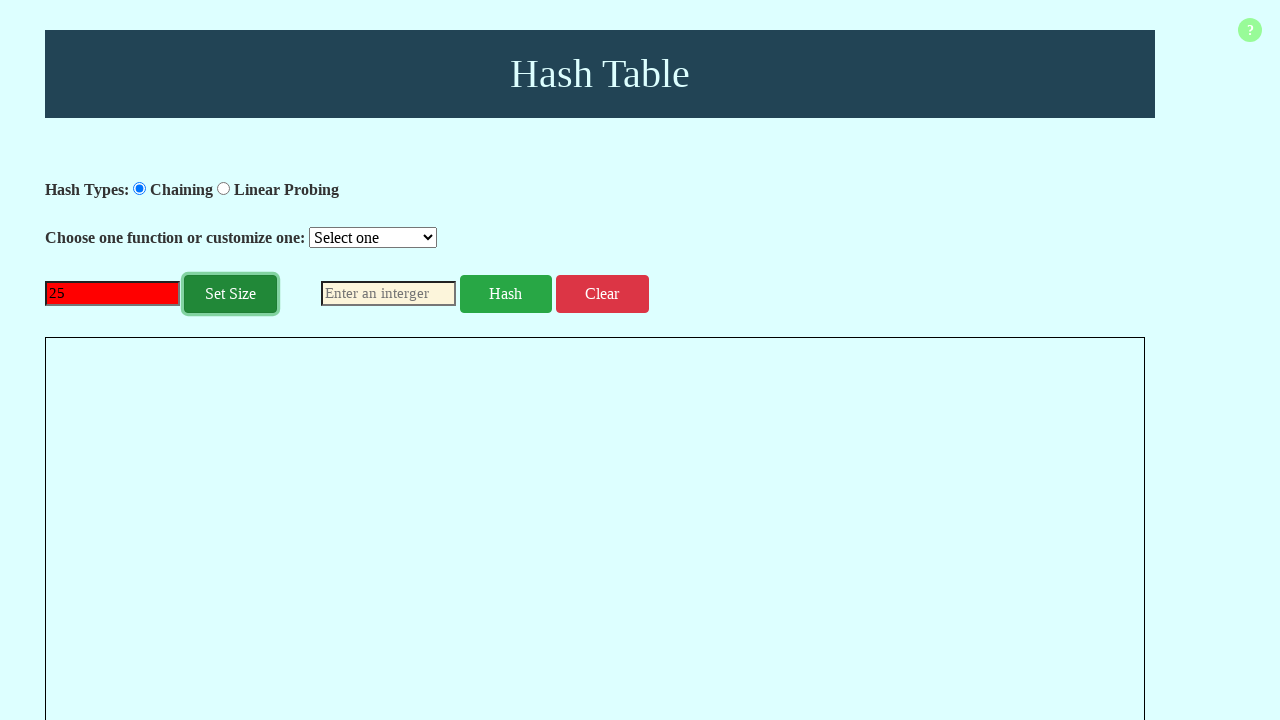

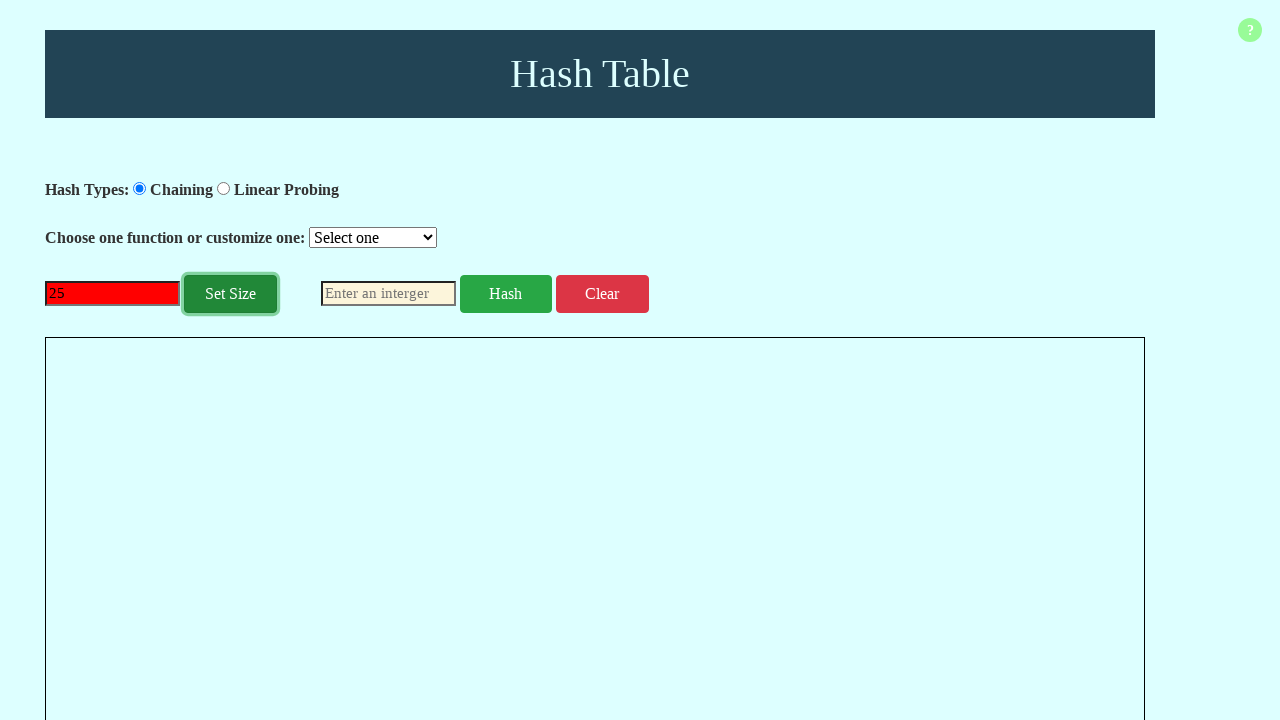